Tests closing a modal dialog that appears on page load by clicking the close button in the modal footer

Starting URL: http://the-internet.herokuapp.com/entry_ad

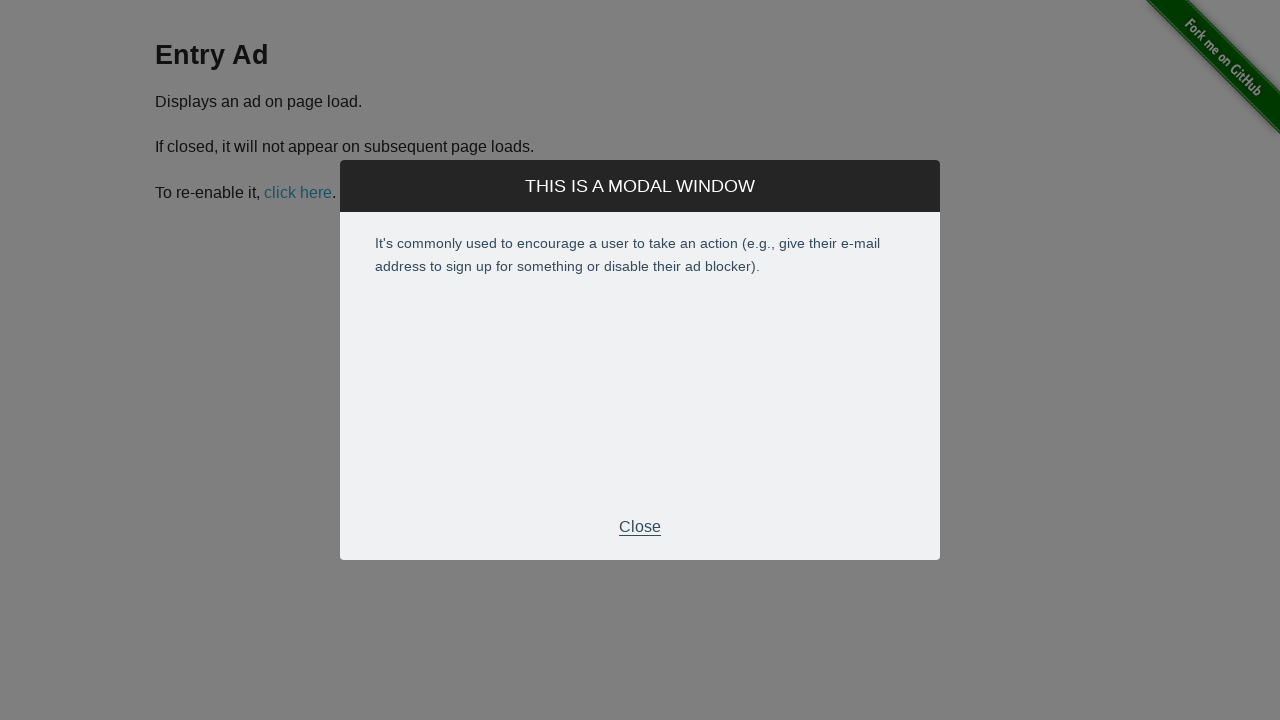

Waited for modal footer to be present on page load
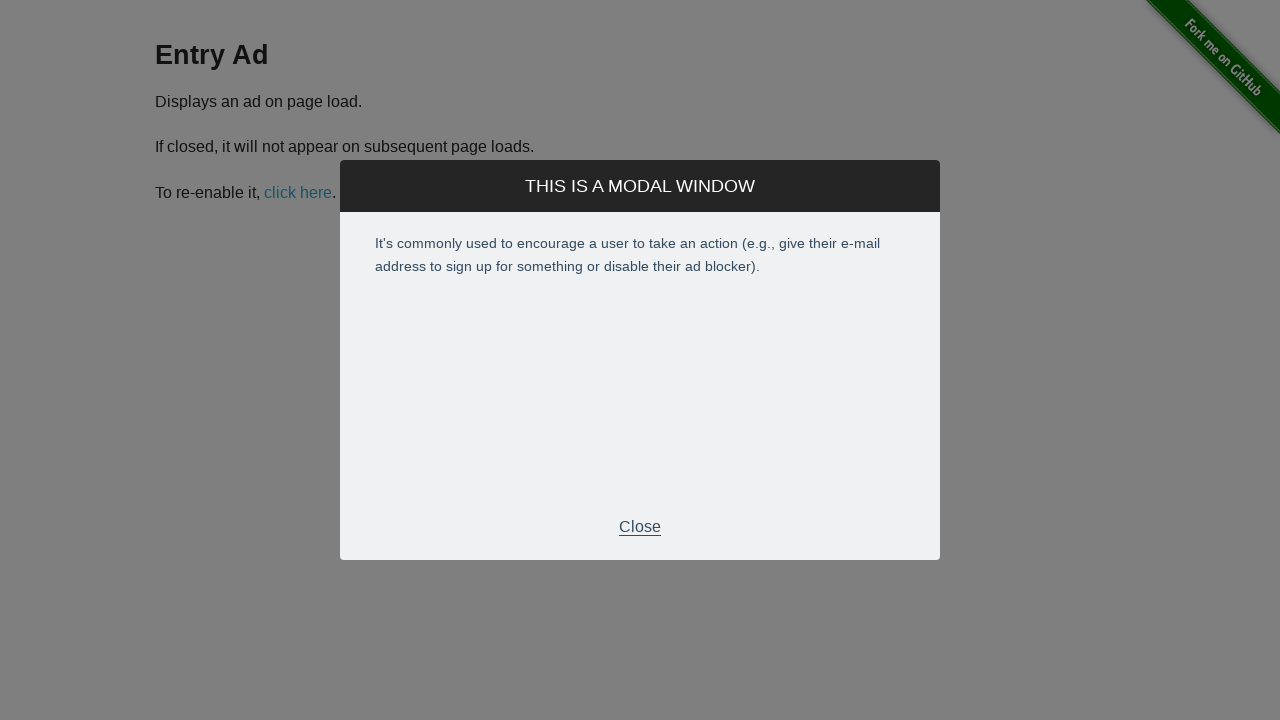

Clicked close button in modal footer to dismiss the modal dialog at (640, 527) on div[class='modal-footer']
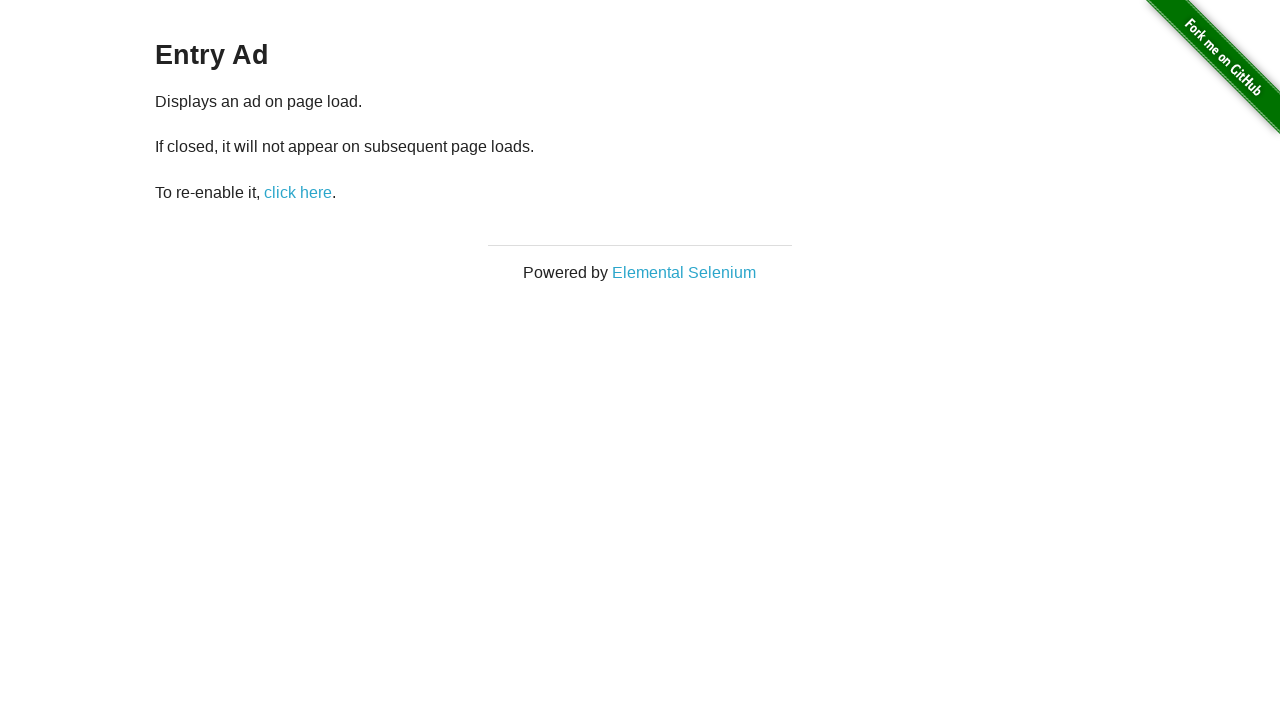

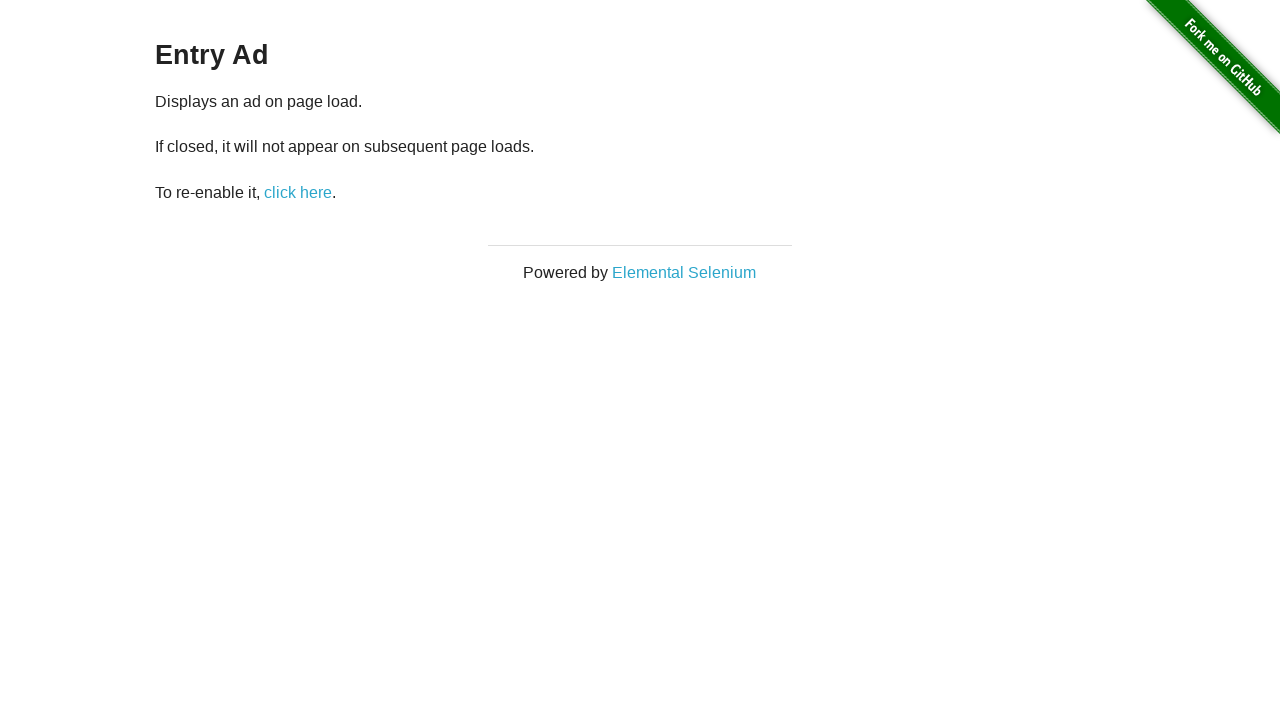